Tests keyboard actions by typing text with Shift key modifier in a search field

Starting URL: https://jqueryui.com/droppable/

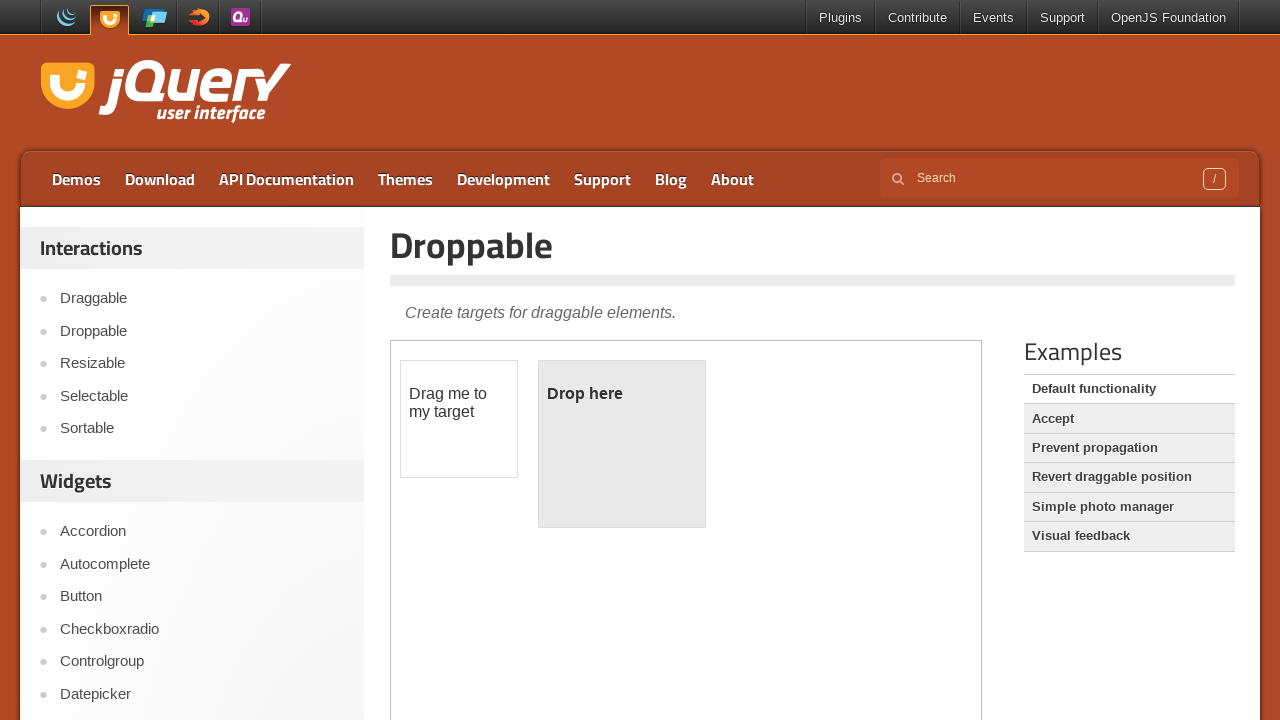

Located search text field with name 's'
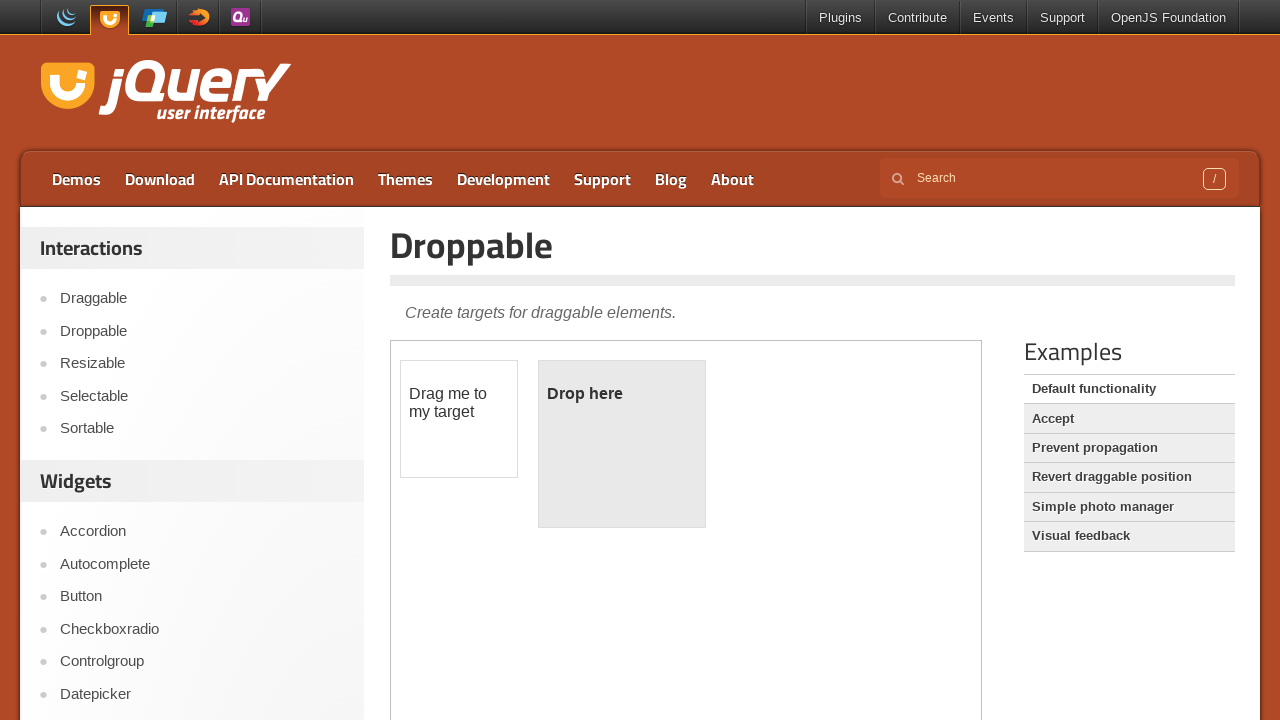

Clicked on search text field at (1059, 178) on input[name='s']
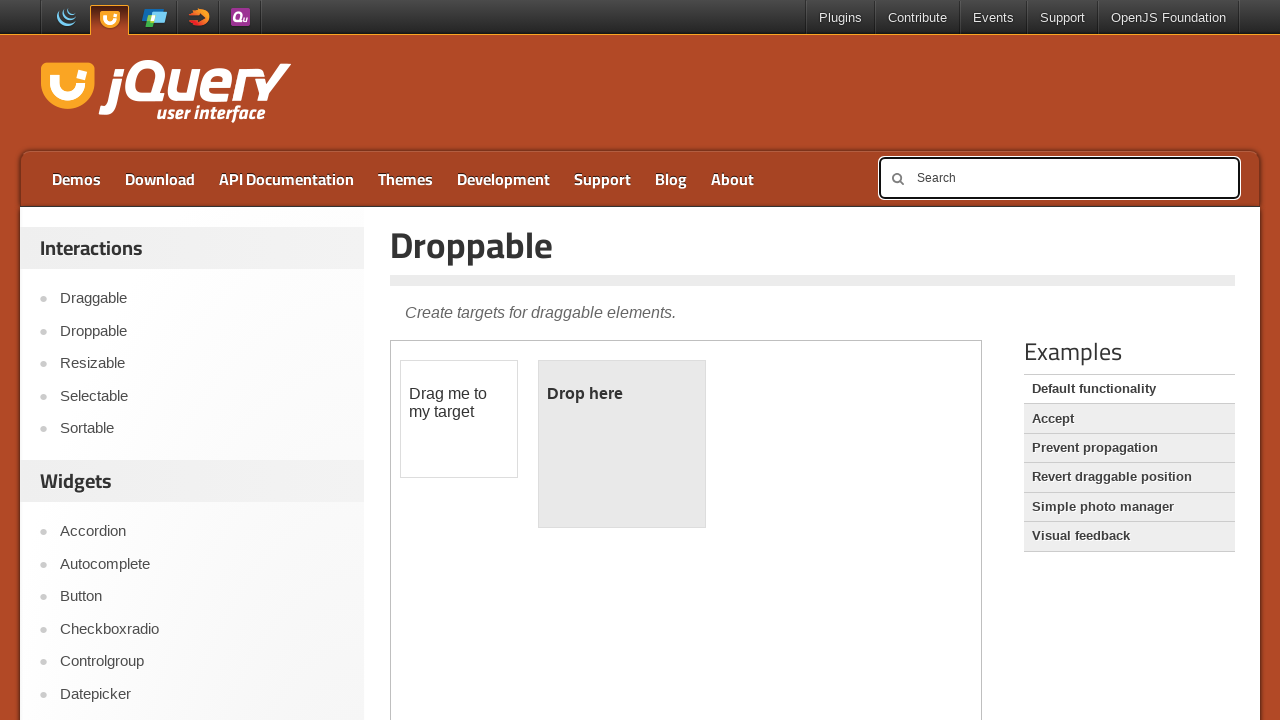

Pressed Shift key down
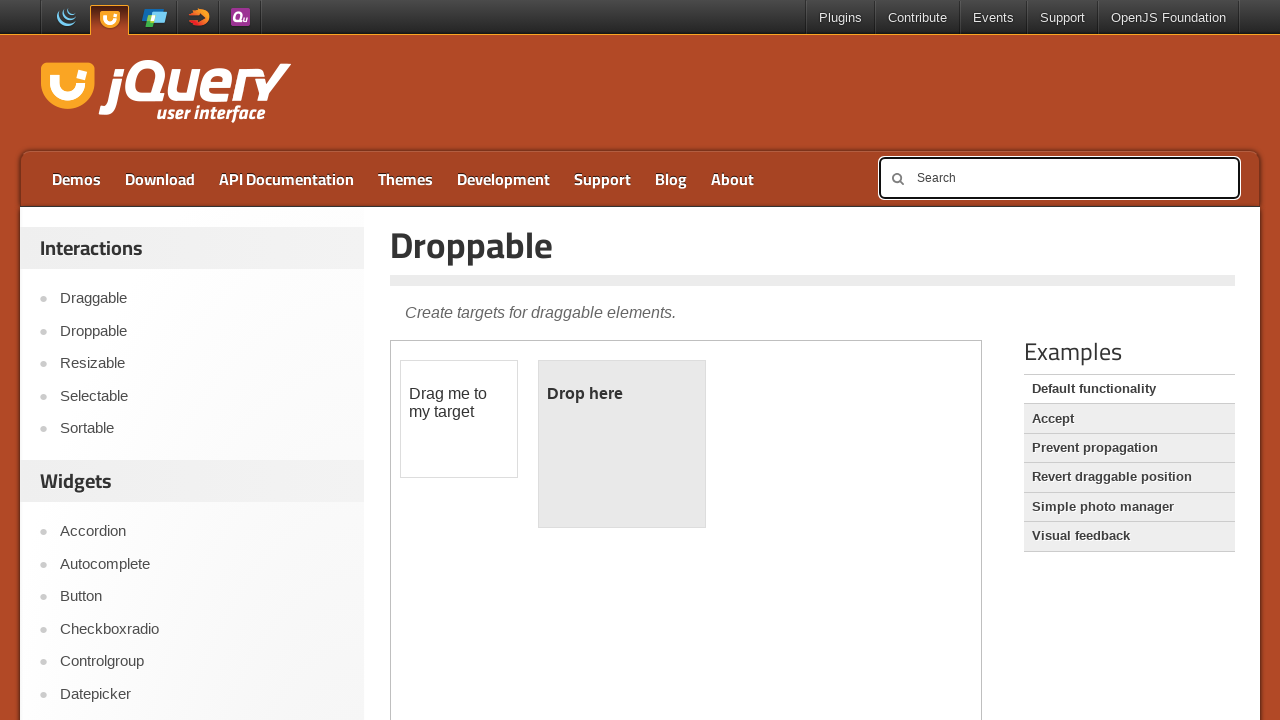

Typed 'shri' with Shift key held down (resulted in uppercase 'SHRI')
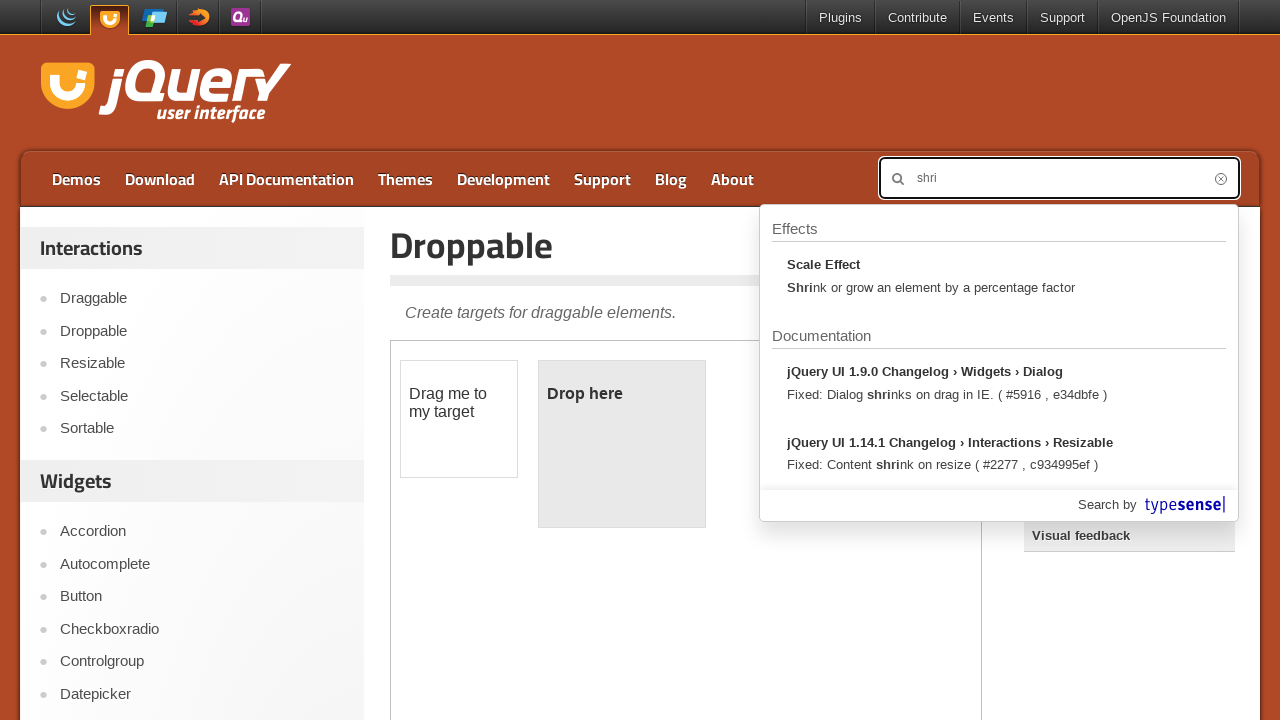

Released Shift key
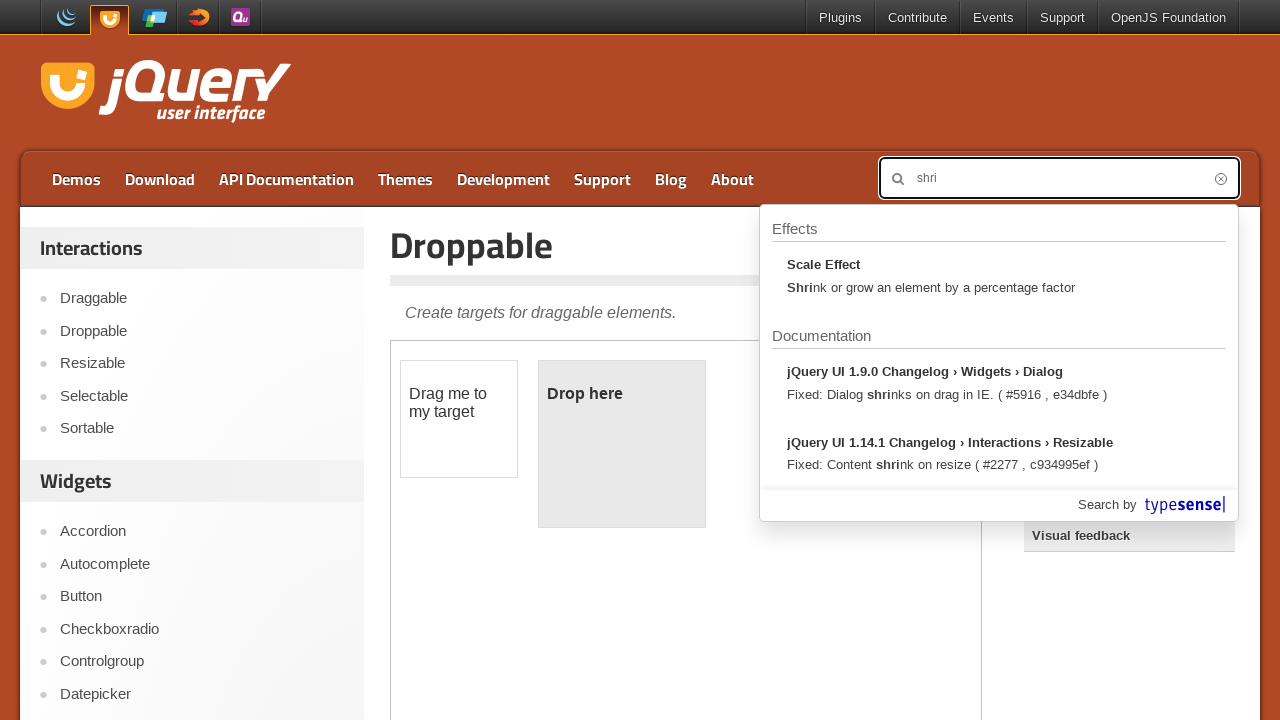

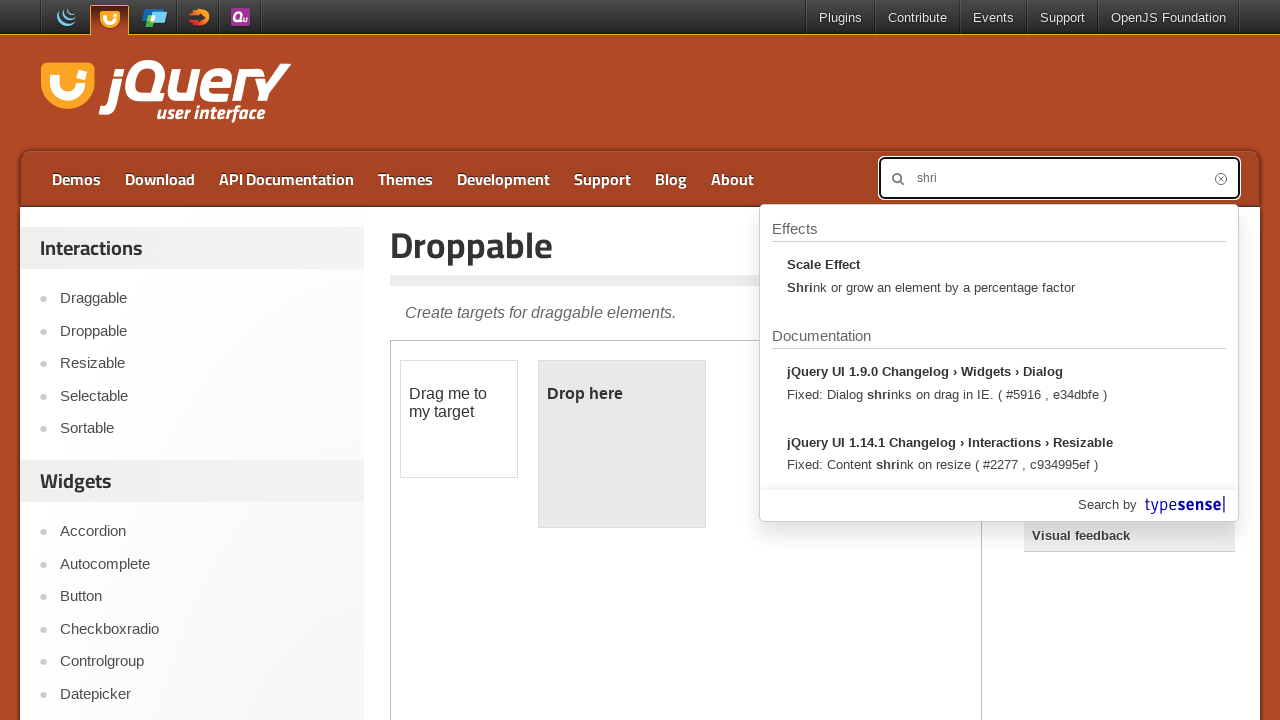